Navigates to Hacker News "newest" page and validates that articles are displayed, checking that entries have timestamps for chronological validation.

Starting URL: https://news.ycombinator.com/newest

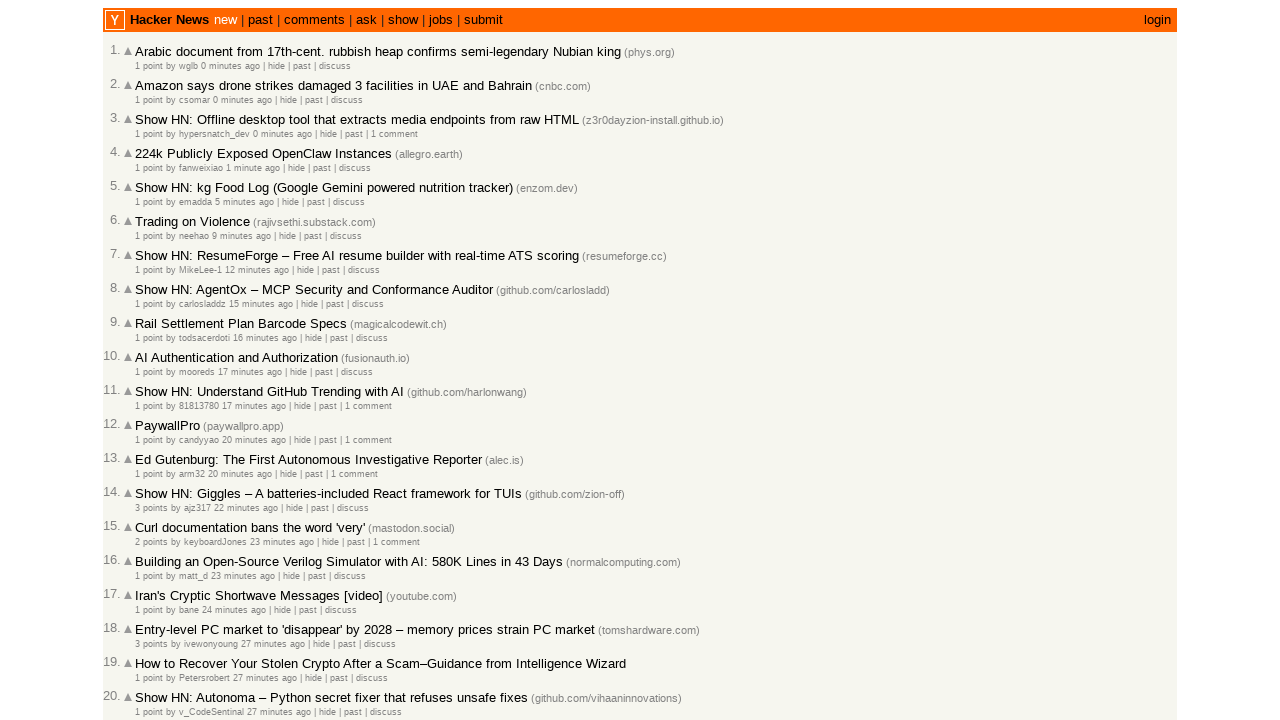

Waited for article entries to load on newest page
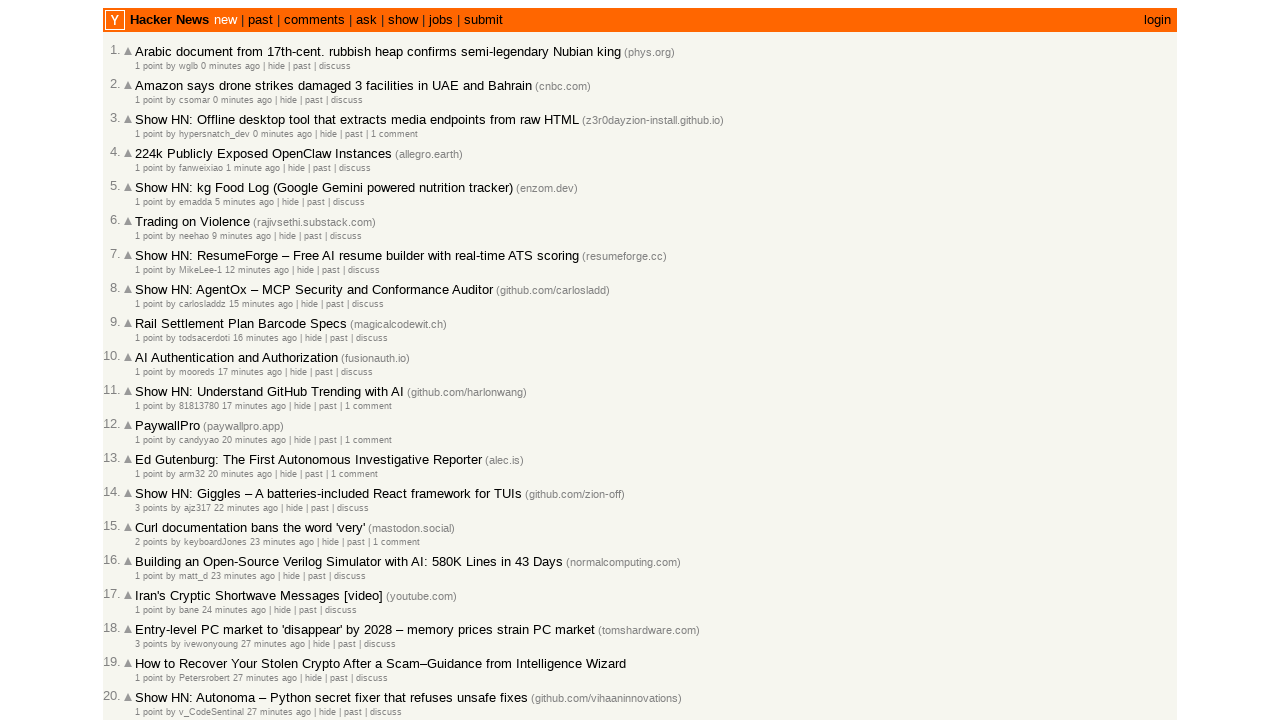

Retrieved 30 article entries from the page
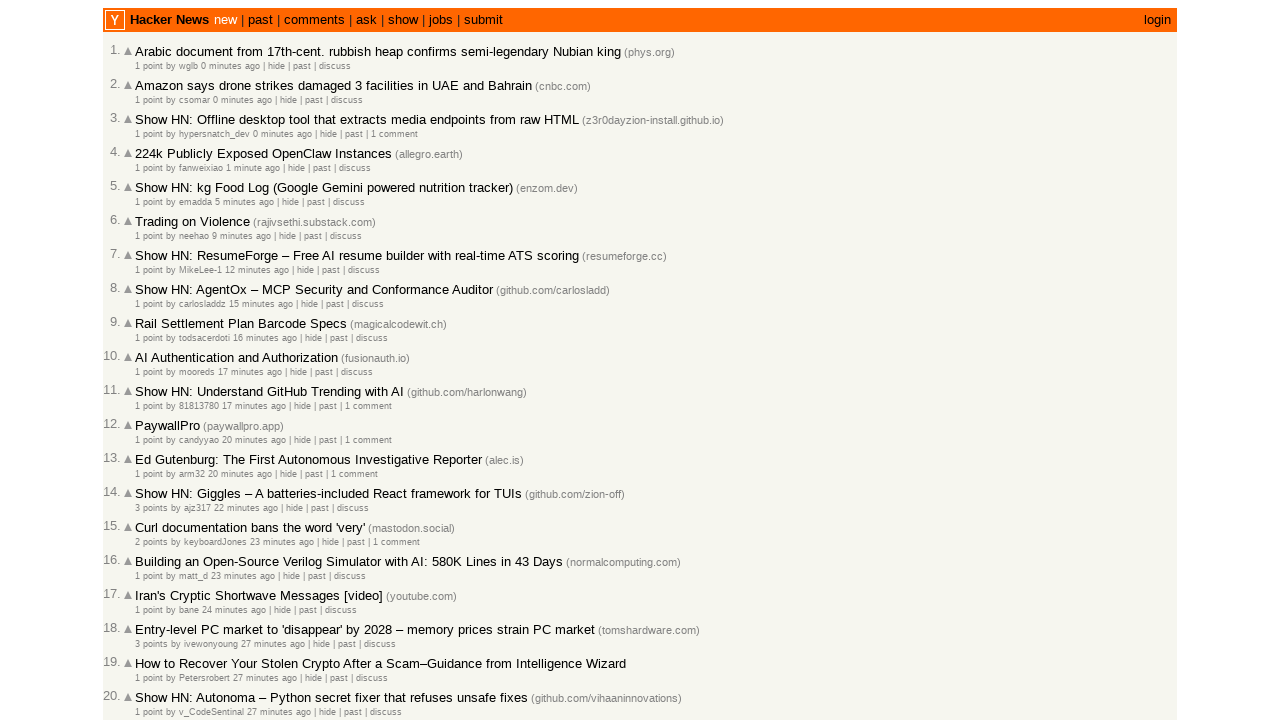

Verified that articles are present on the newest page
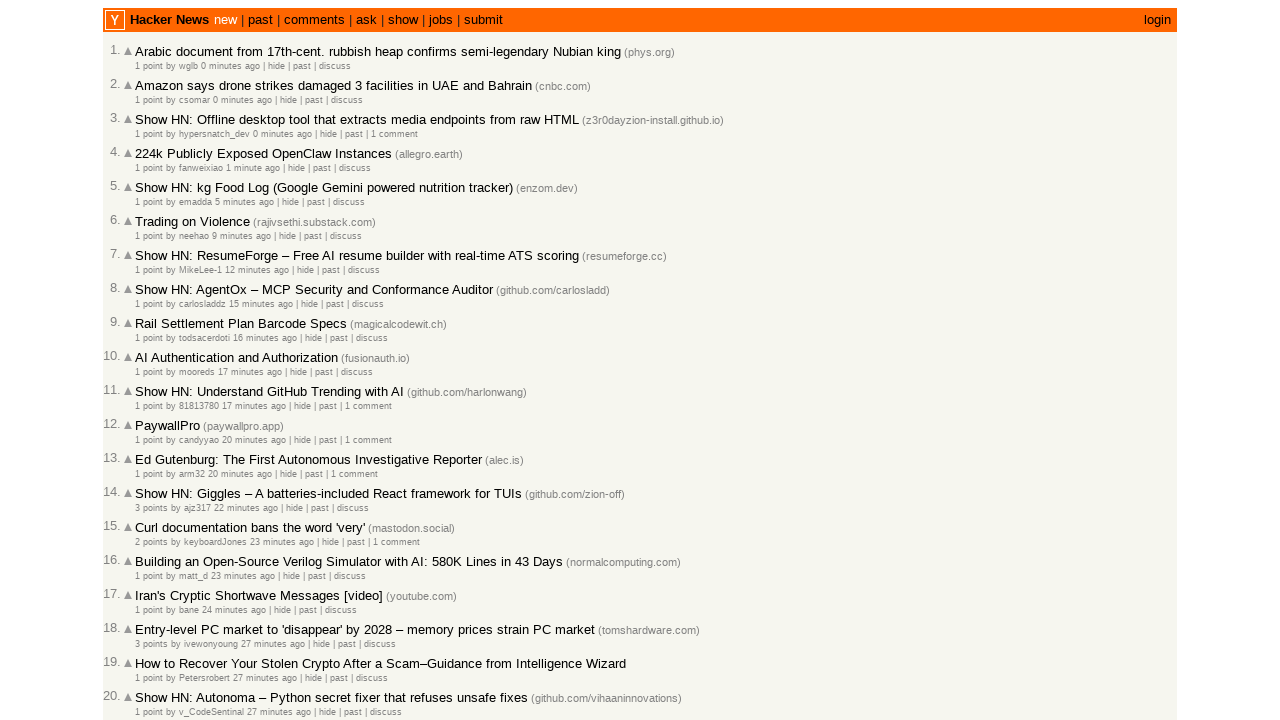

Retrieved 30 timestamp elements from articles
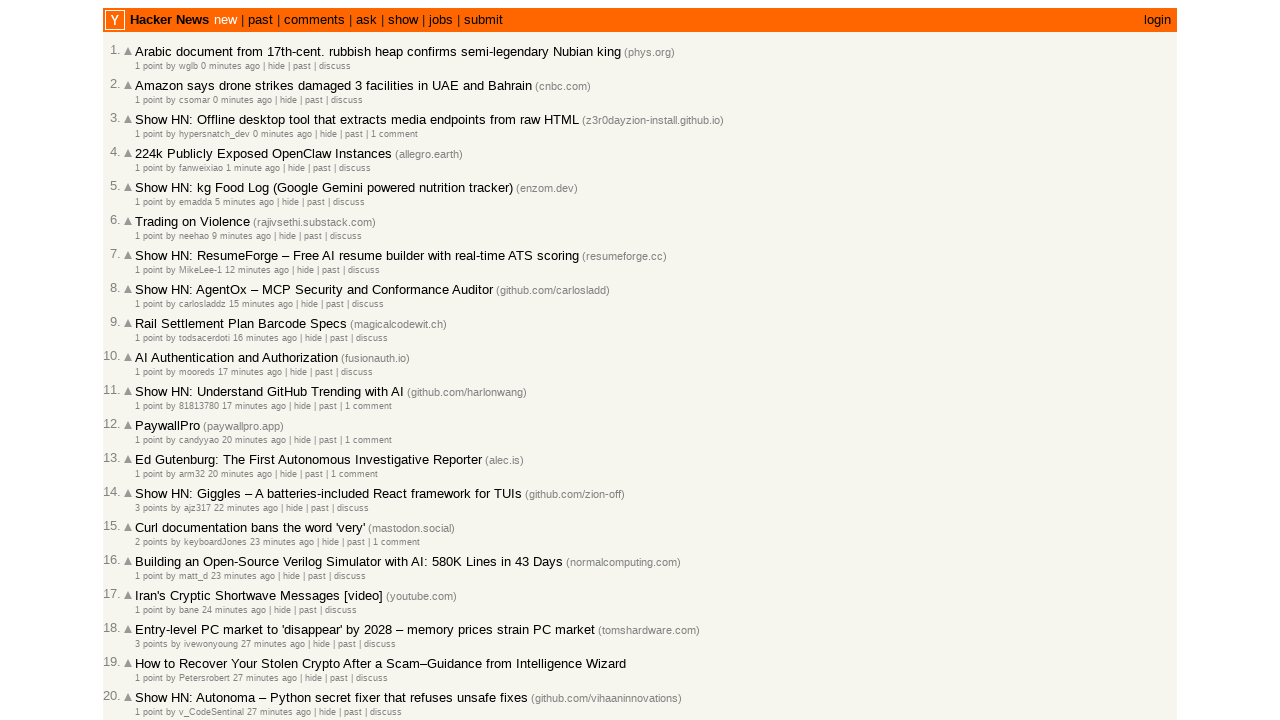

Verified that timestamps exist for all articles, enabling chronological validation
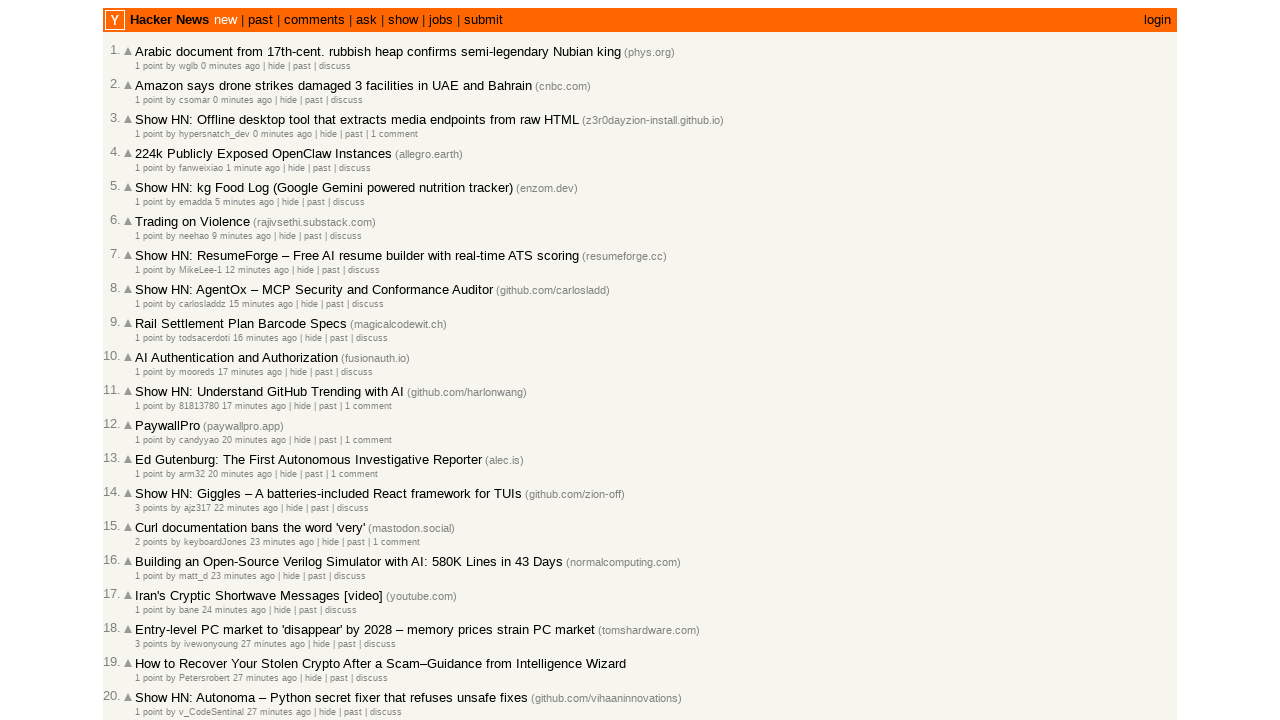

Located 'More' link (count: 1)
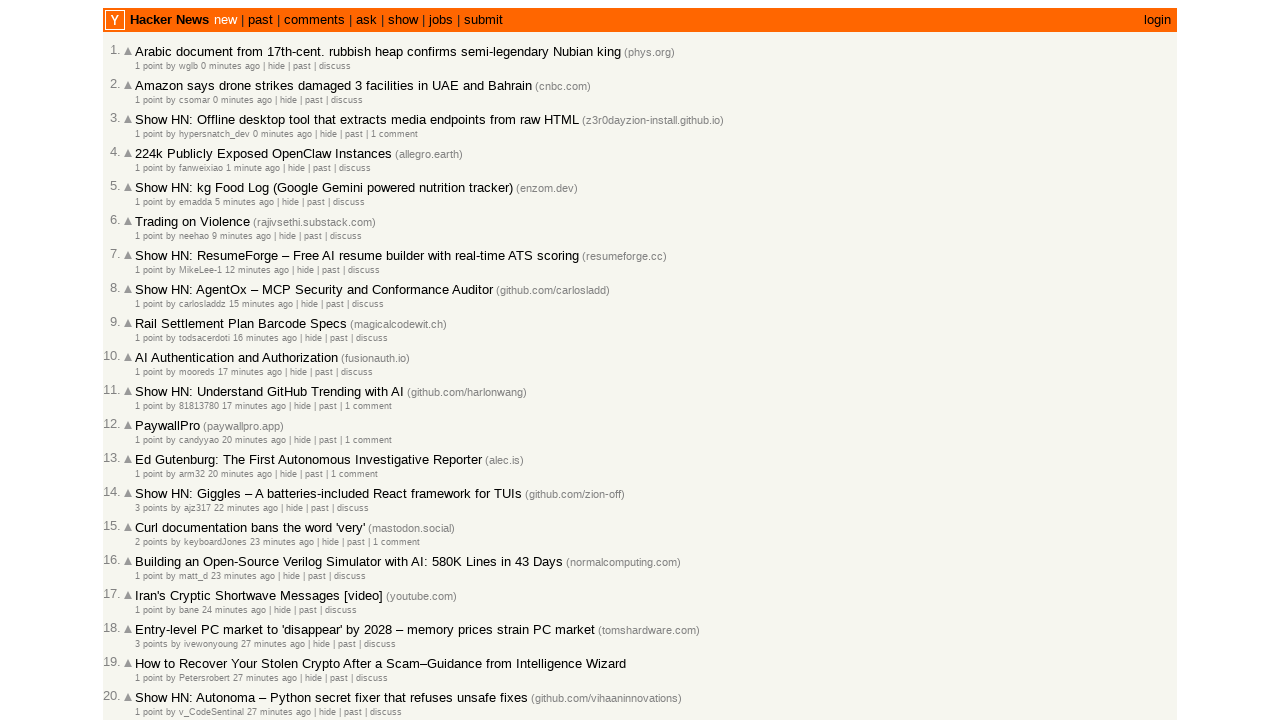

Clicked 'More' link to navigate to next page of results at (149, 616) on a.morelink
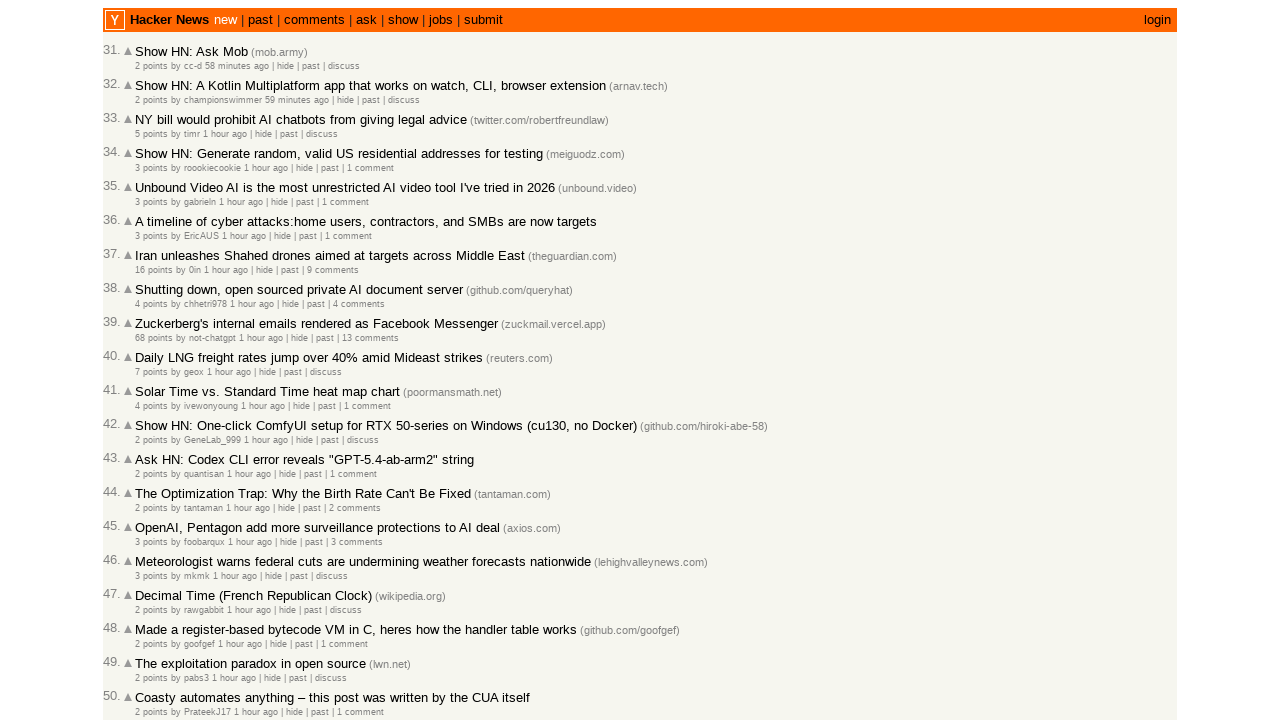

Waited for articles to load on the next page
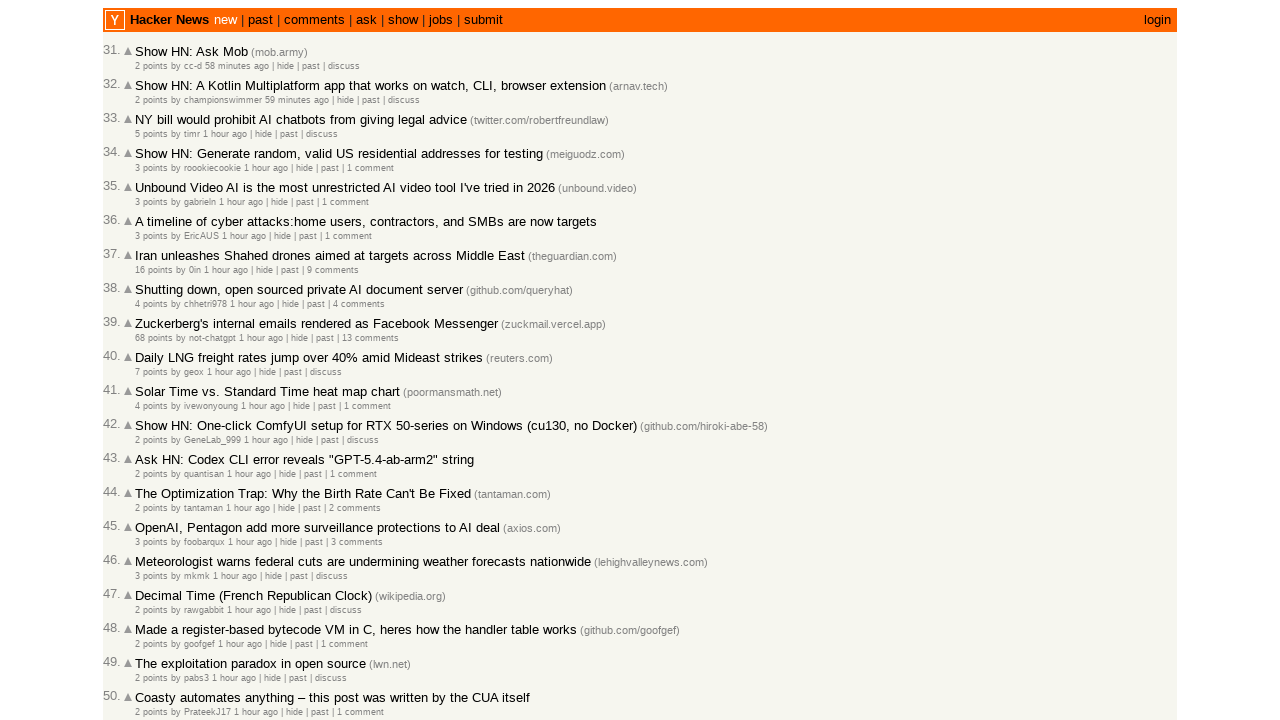

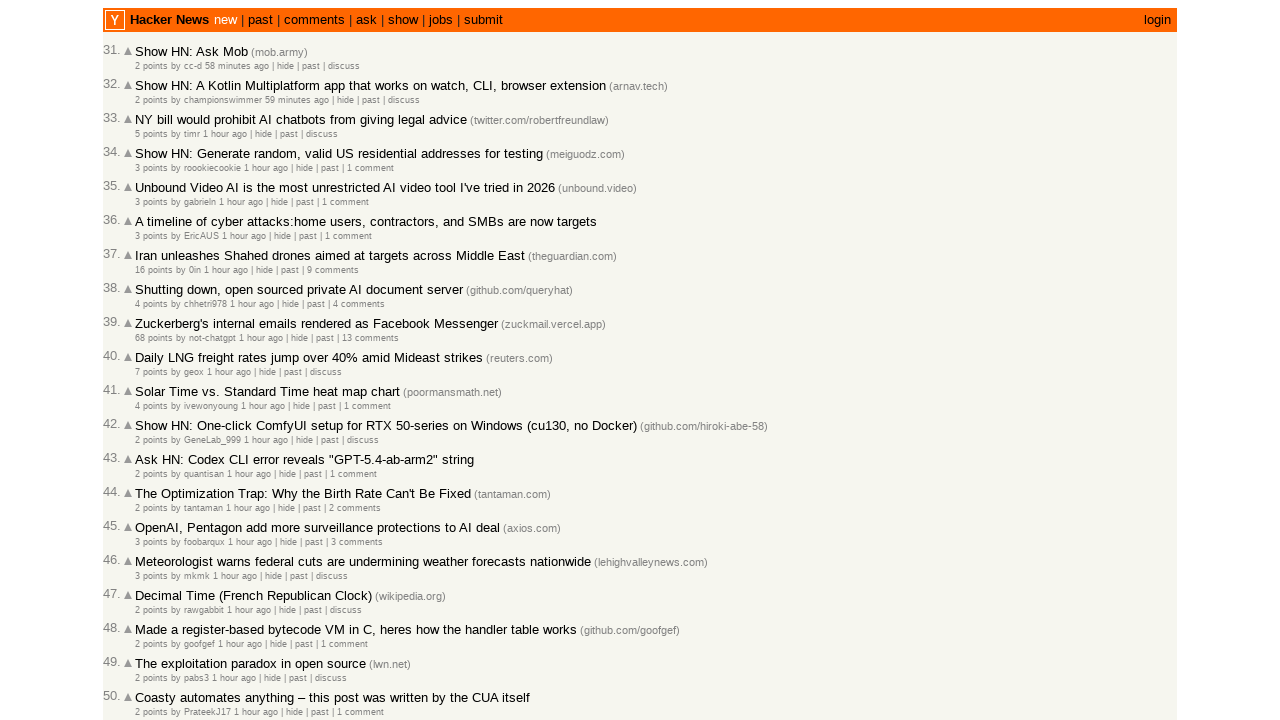